Tests browser window/tab management by opening multiple tabs, switching between them, and verifying page titles and URLs

Starting URL: https://www.nato.int/

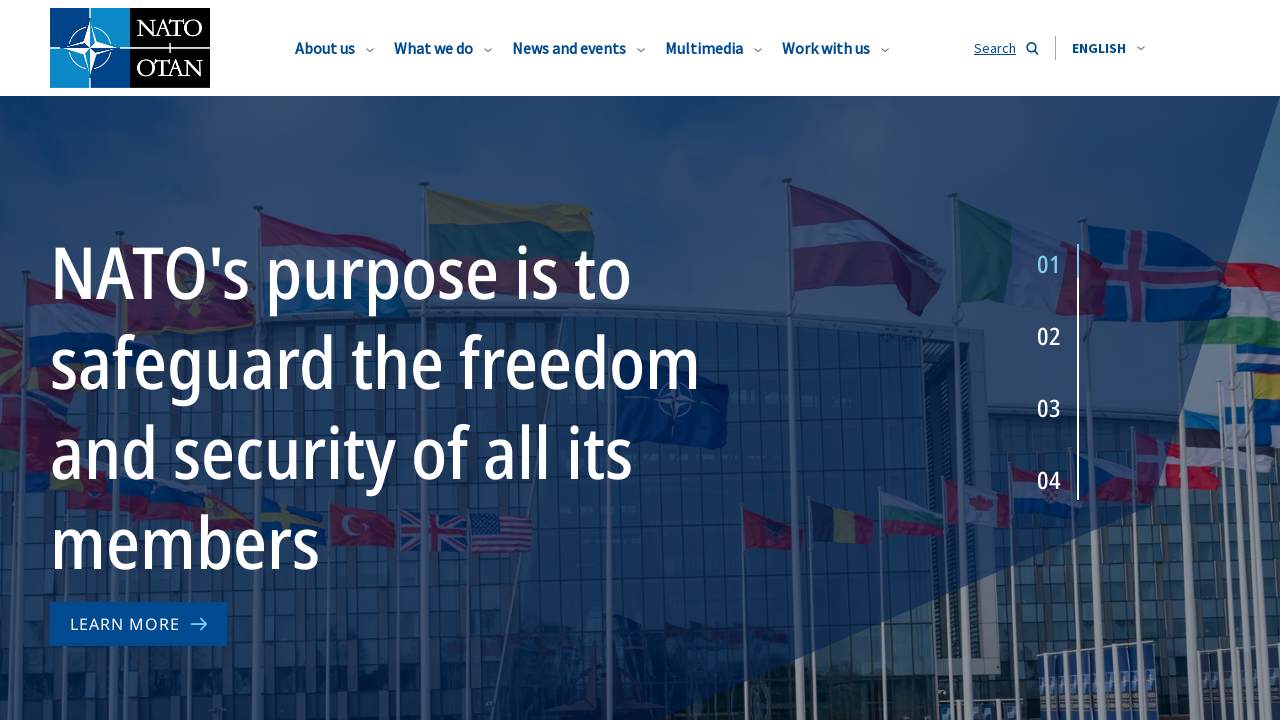

Stored NATO page as current context
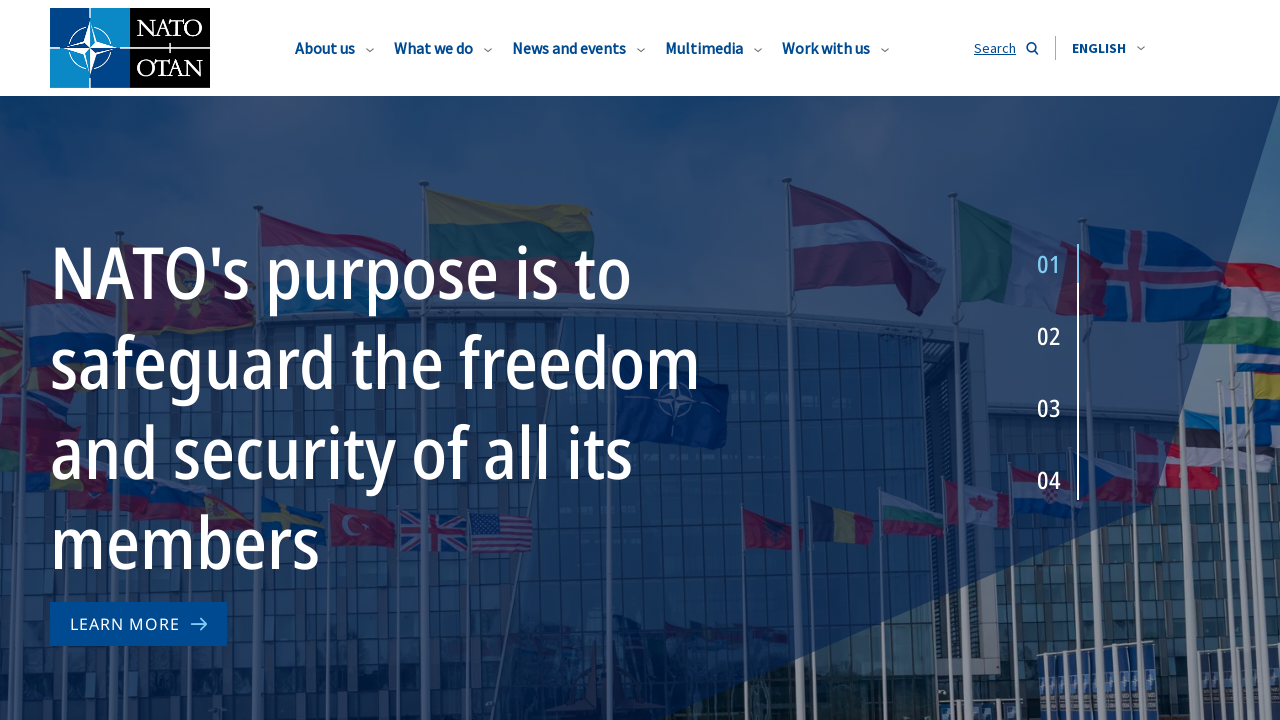

Retrieved NATO page title: North Atlantic Treaty Organization | NATO
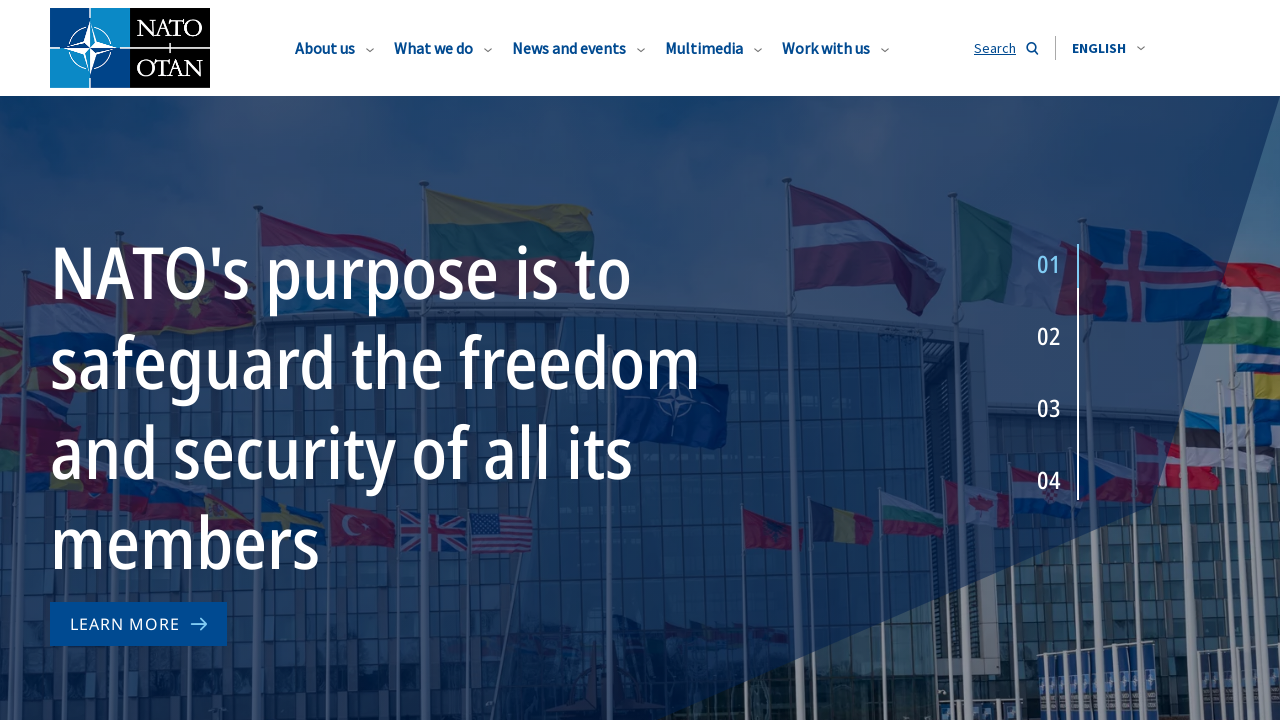

Retrieved NATO page URL: https://www.nato.int/en
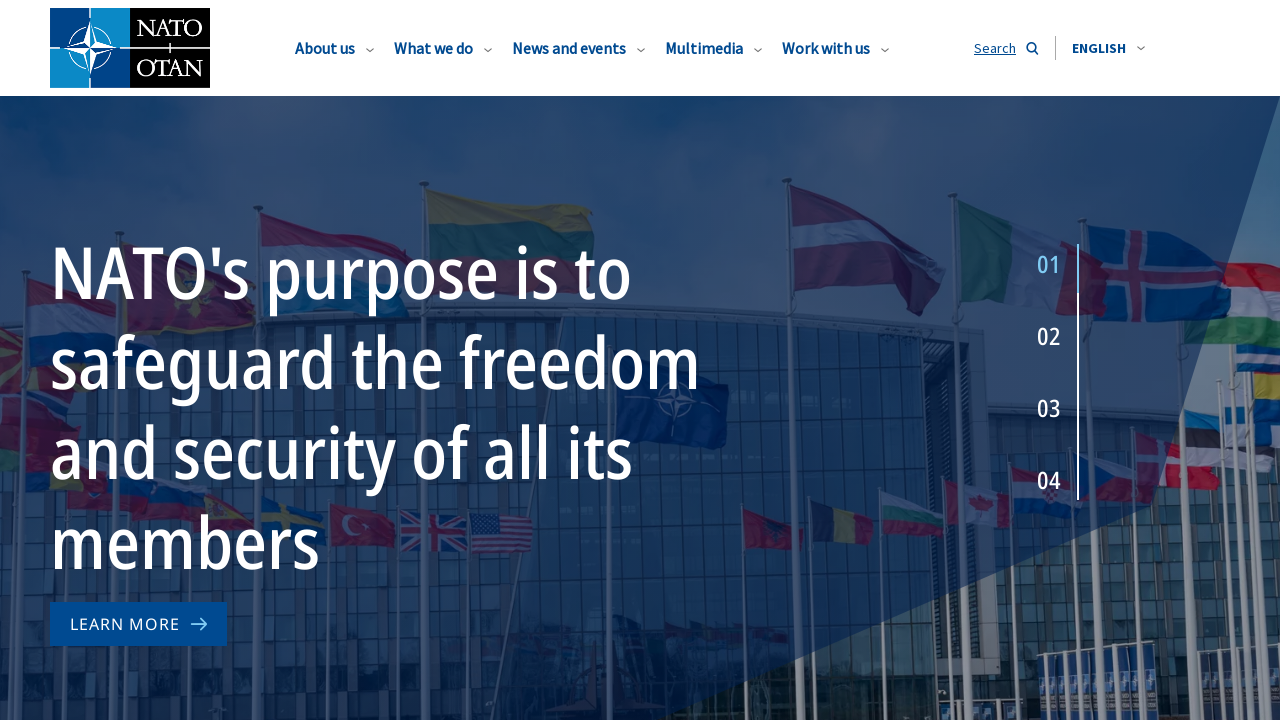

Opened a new browser tab
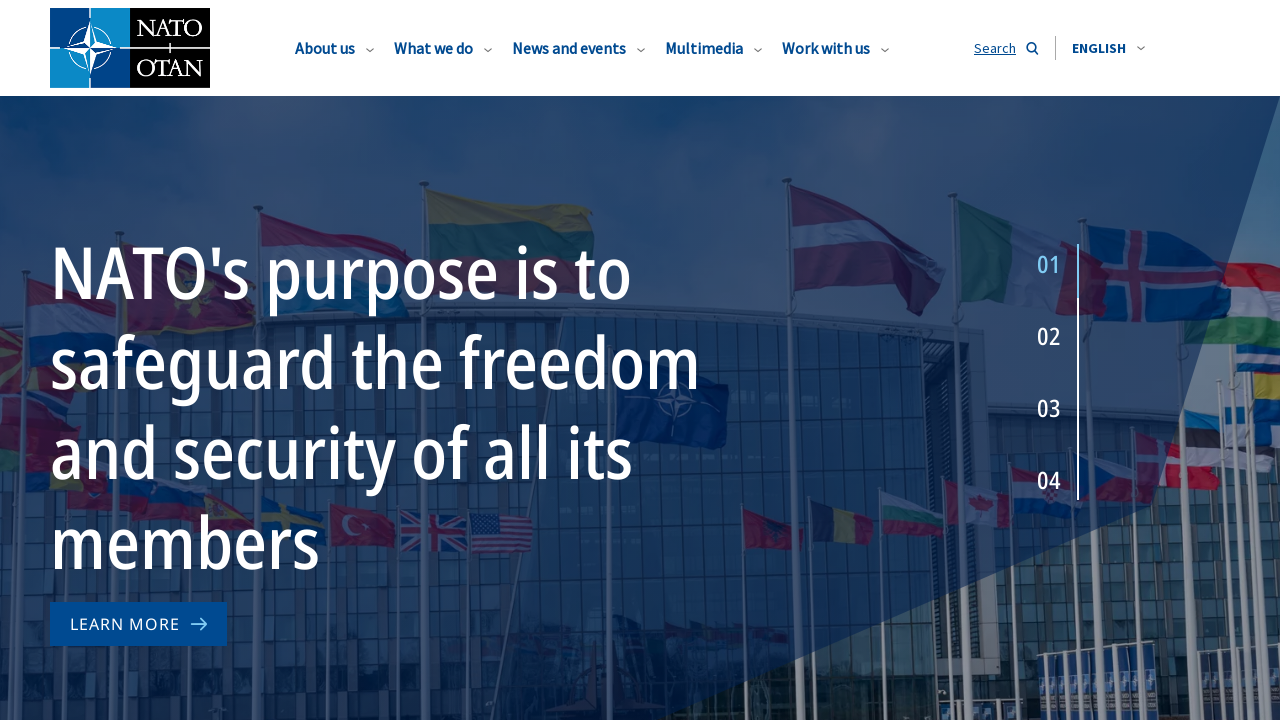

Navigated new tab to NASA website (https://www.nasa.gov/)
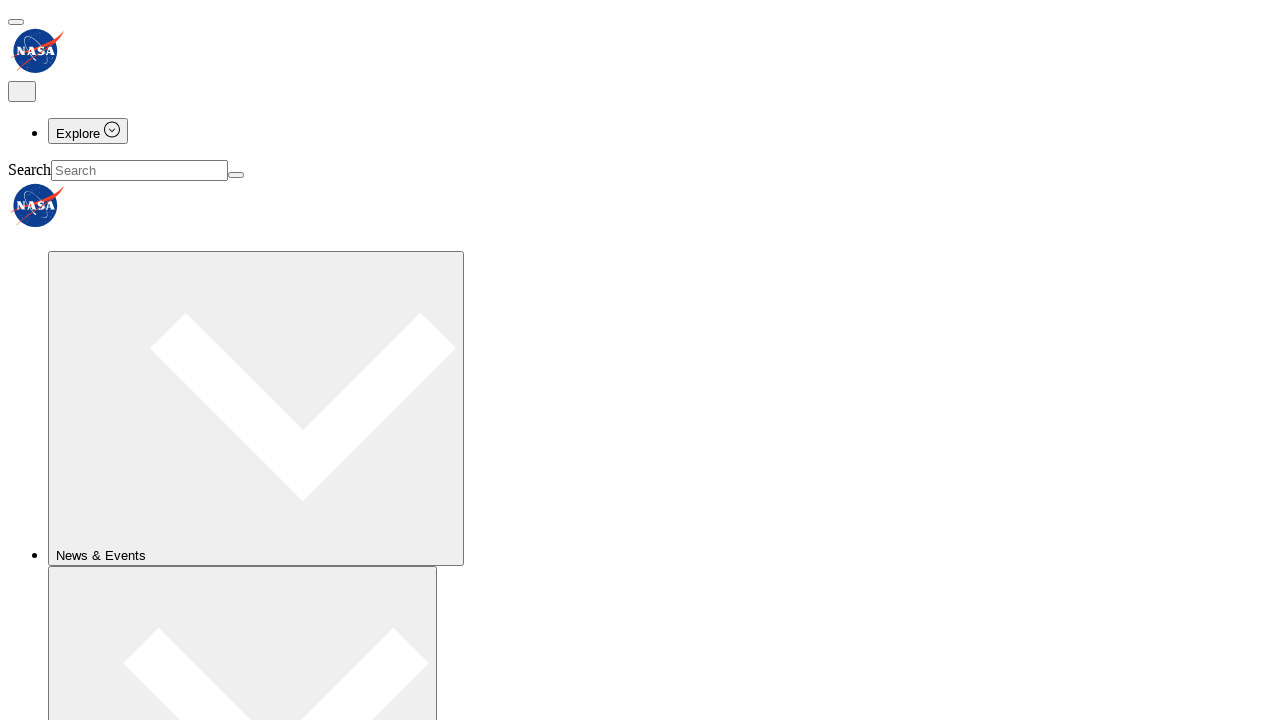

Retrieved NASA page title: NASA
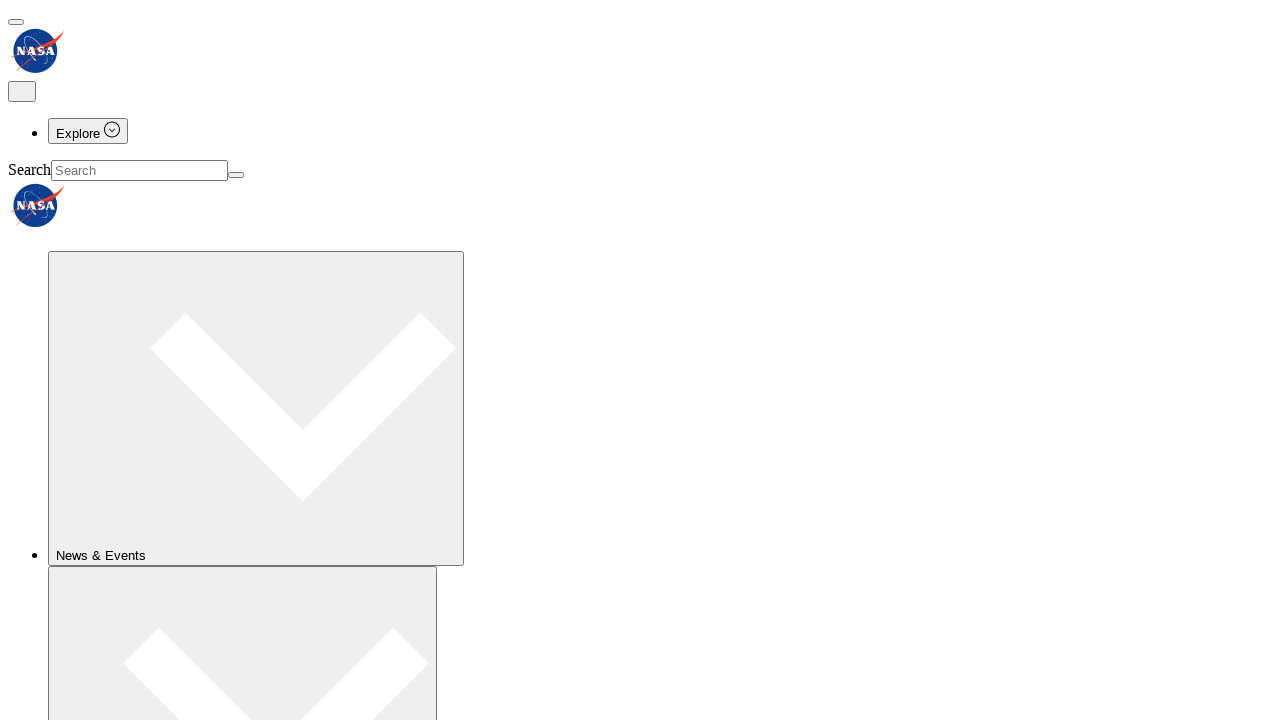

Retrieved NASA page URL: https://www.nasa.gov/
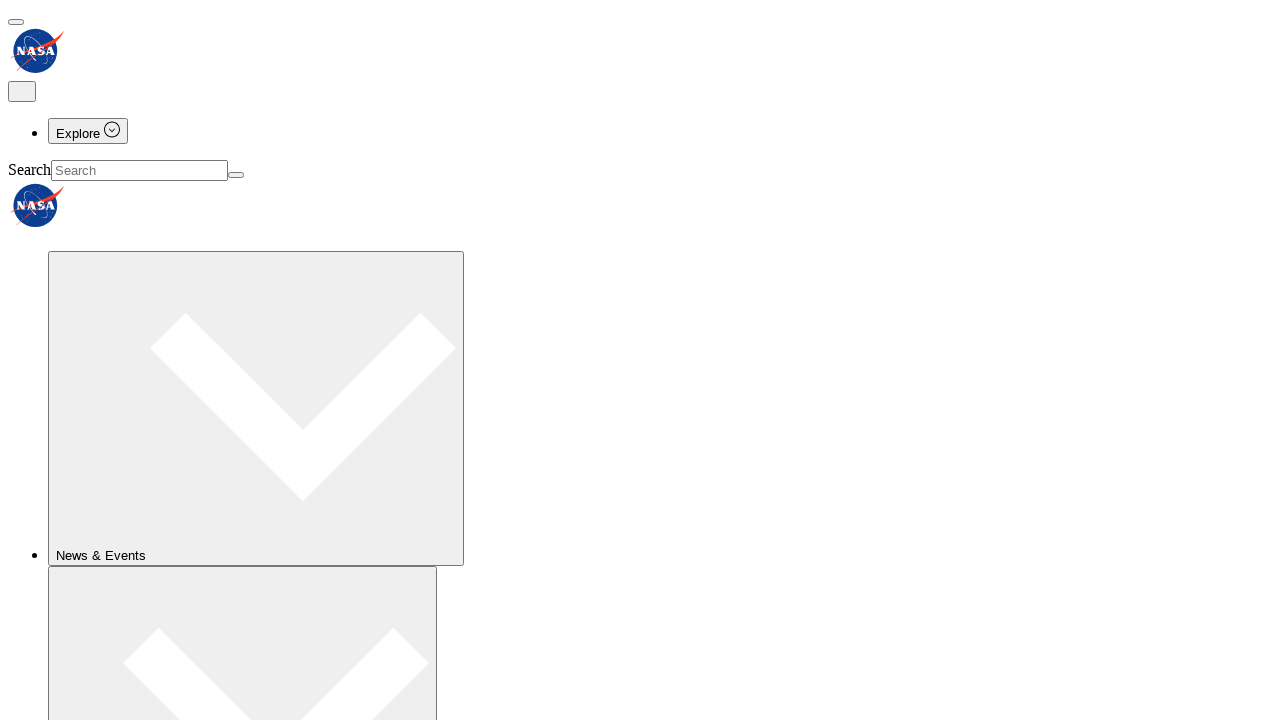

Switched back to NATO tab by bringing it to focus
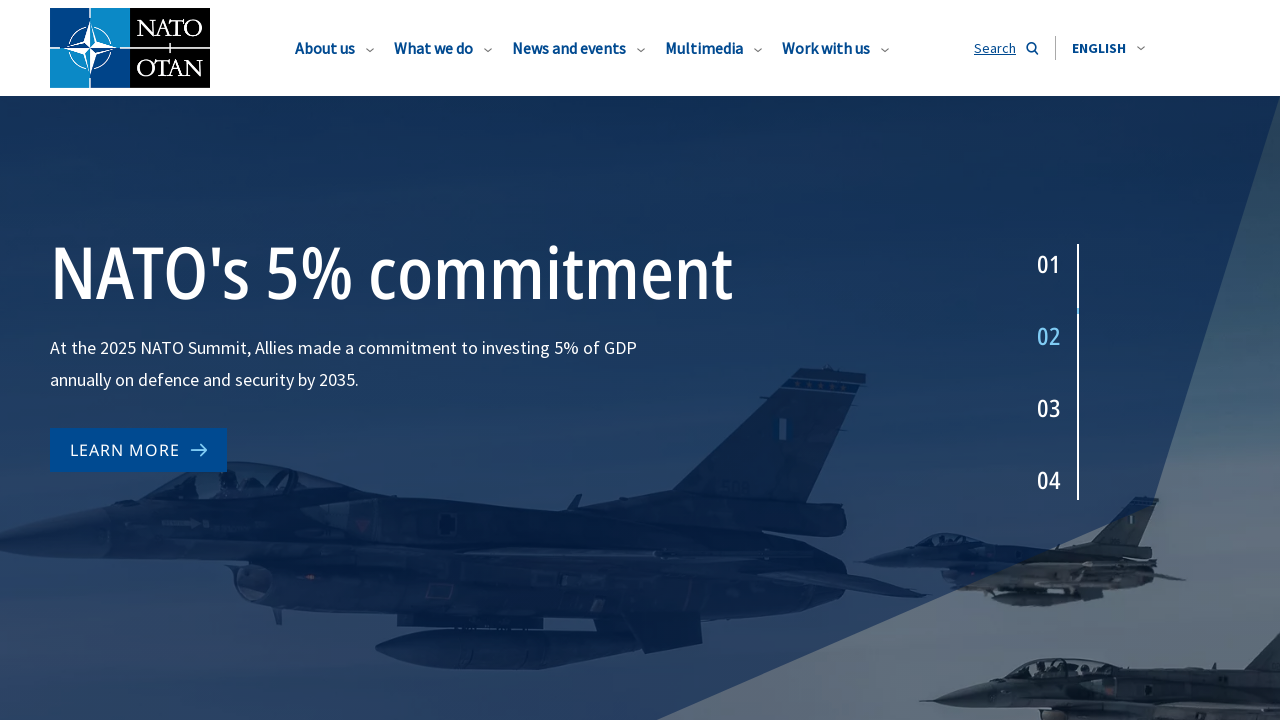

Verified current page title after switching back: North Atlantic Treaty Organization | NATO
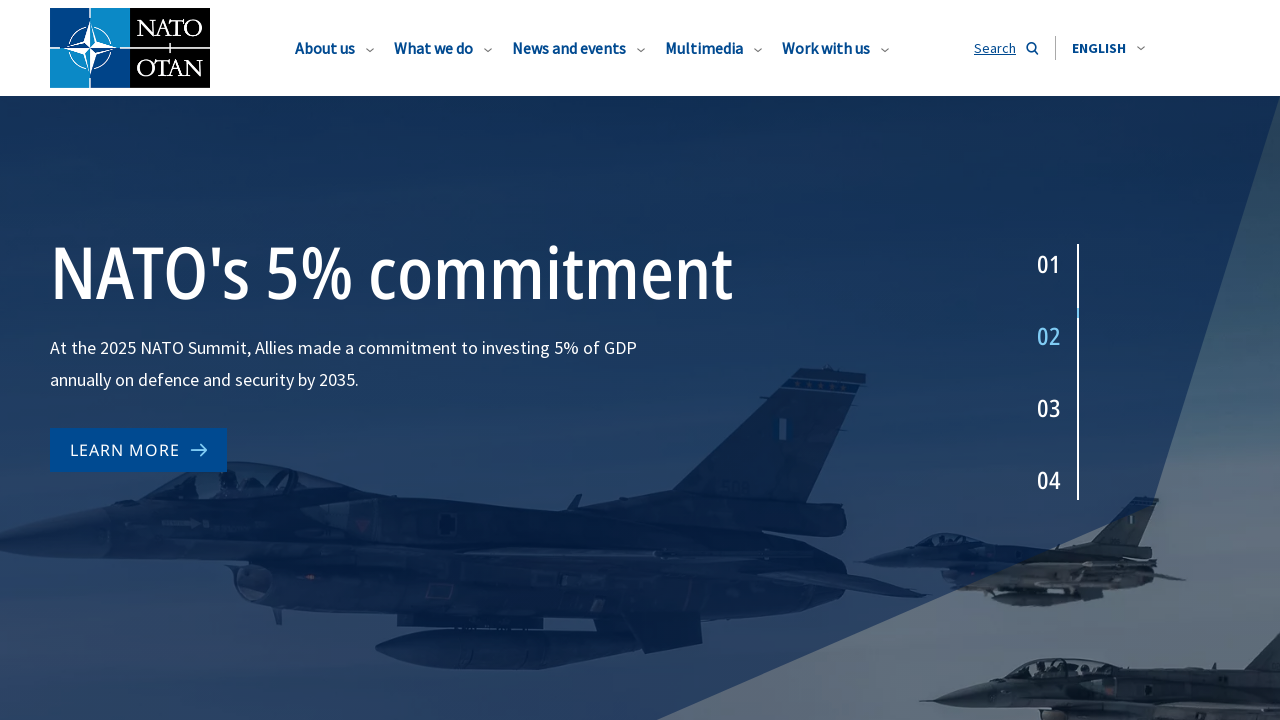

Closed NASA tab
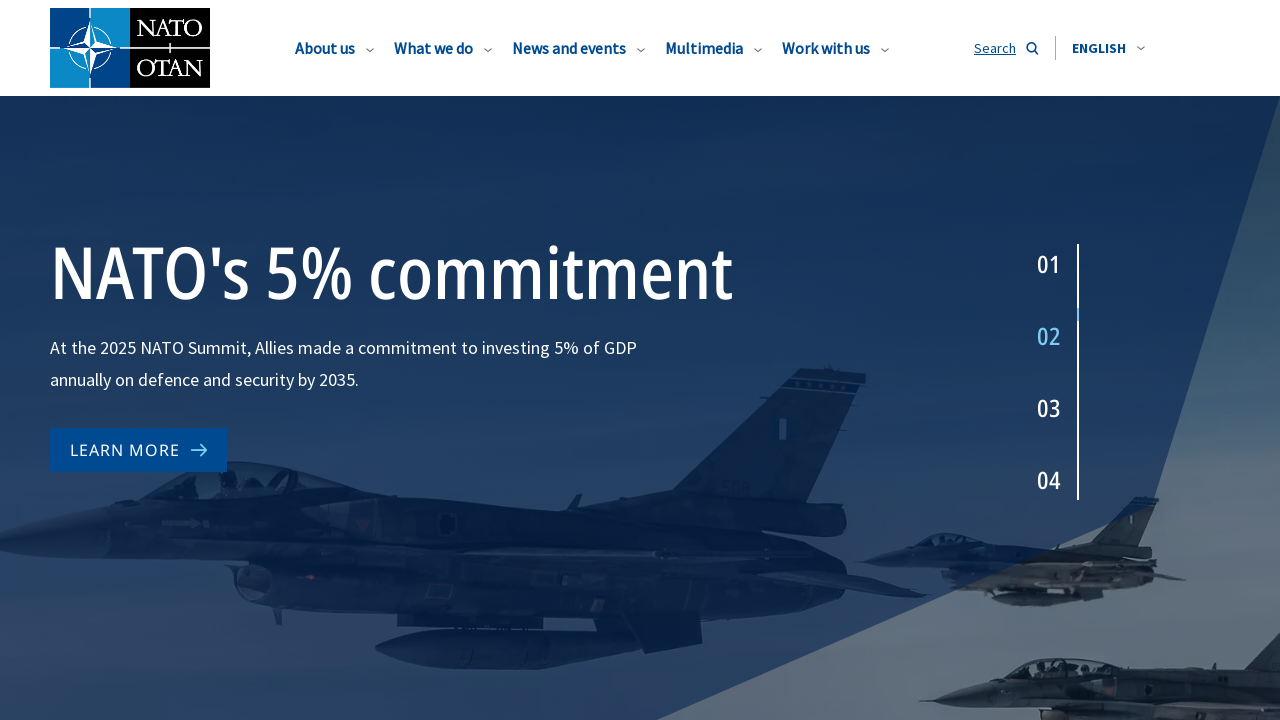

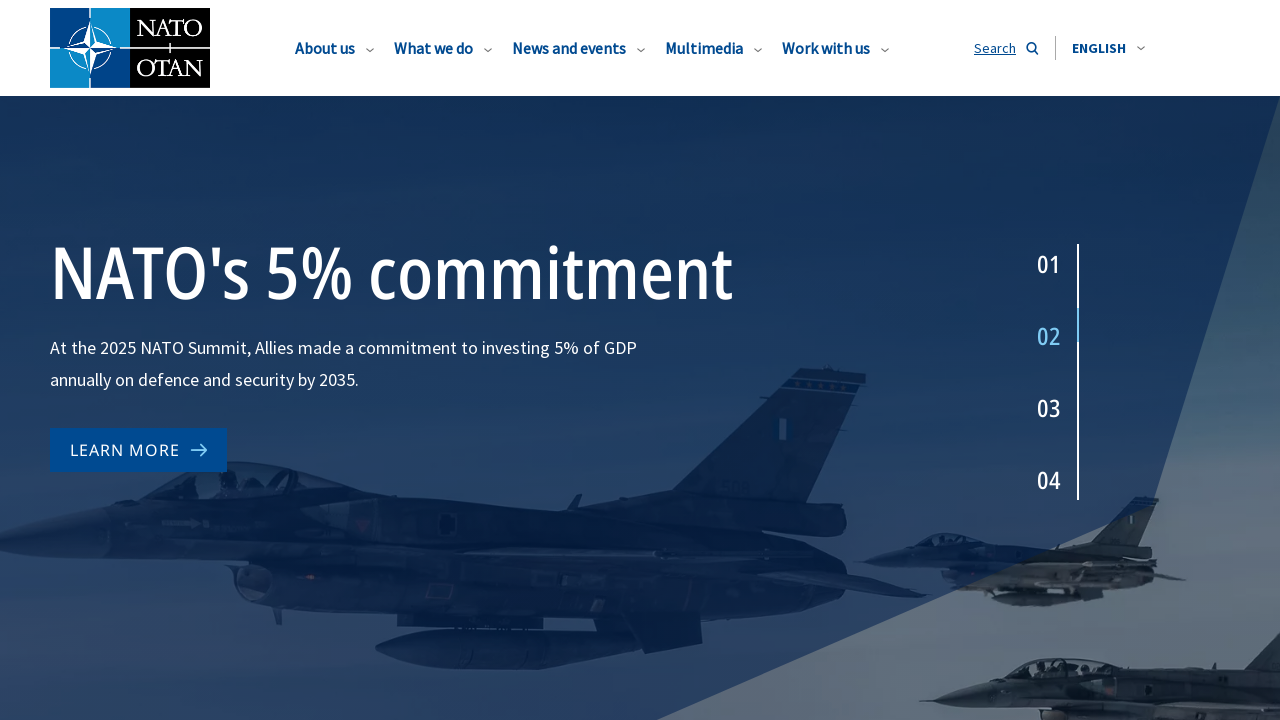